Tests multiple select dropdown by selecting all available language options and then deselecting all of them.

Starting URL: https://practice.cydeo.com/dropdown

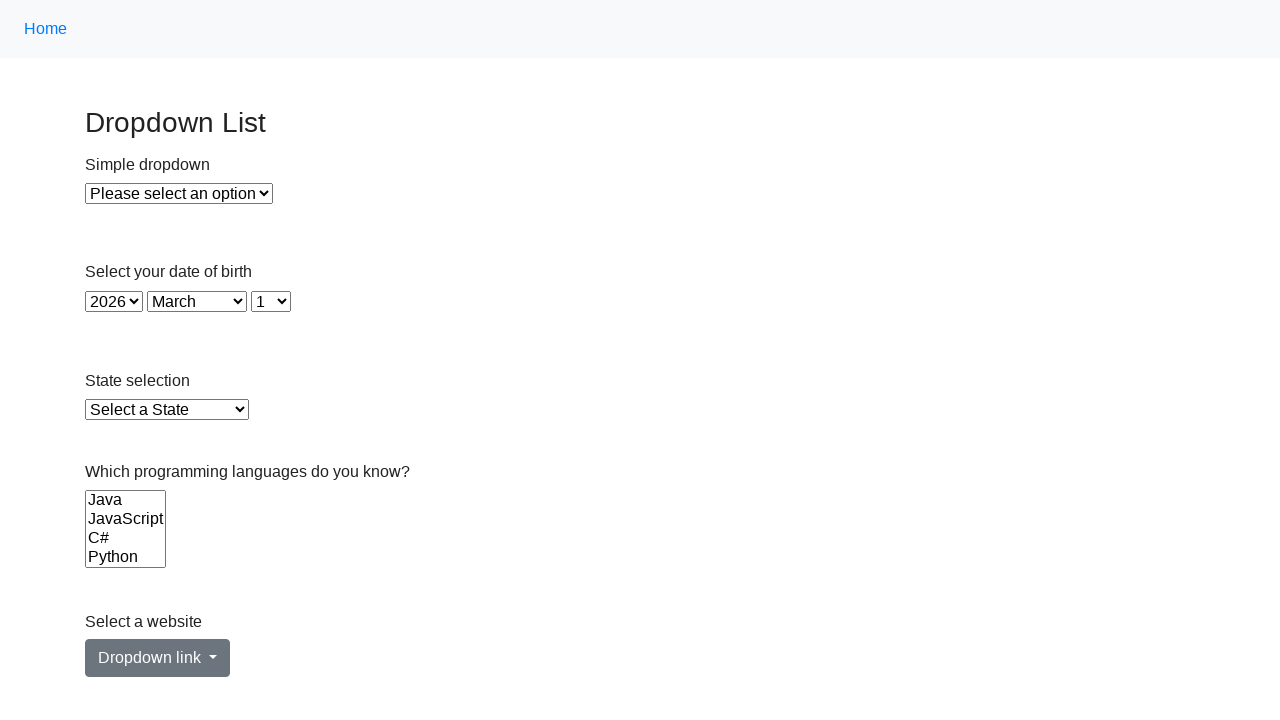

Retrieved all language options from multi-select dropdown
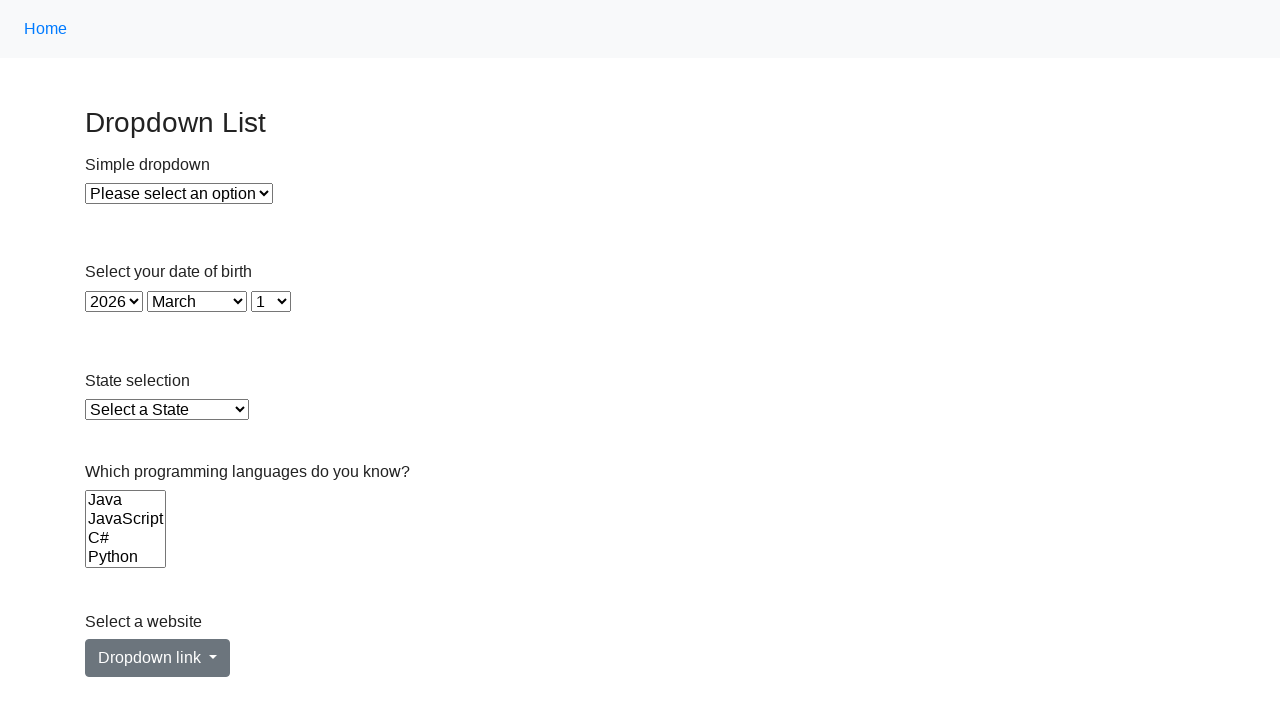

Extracted option values from language dropdown
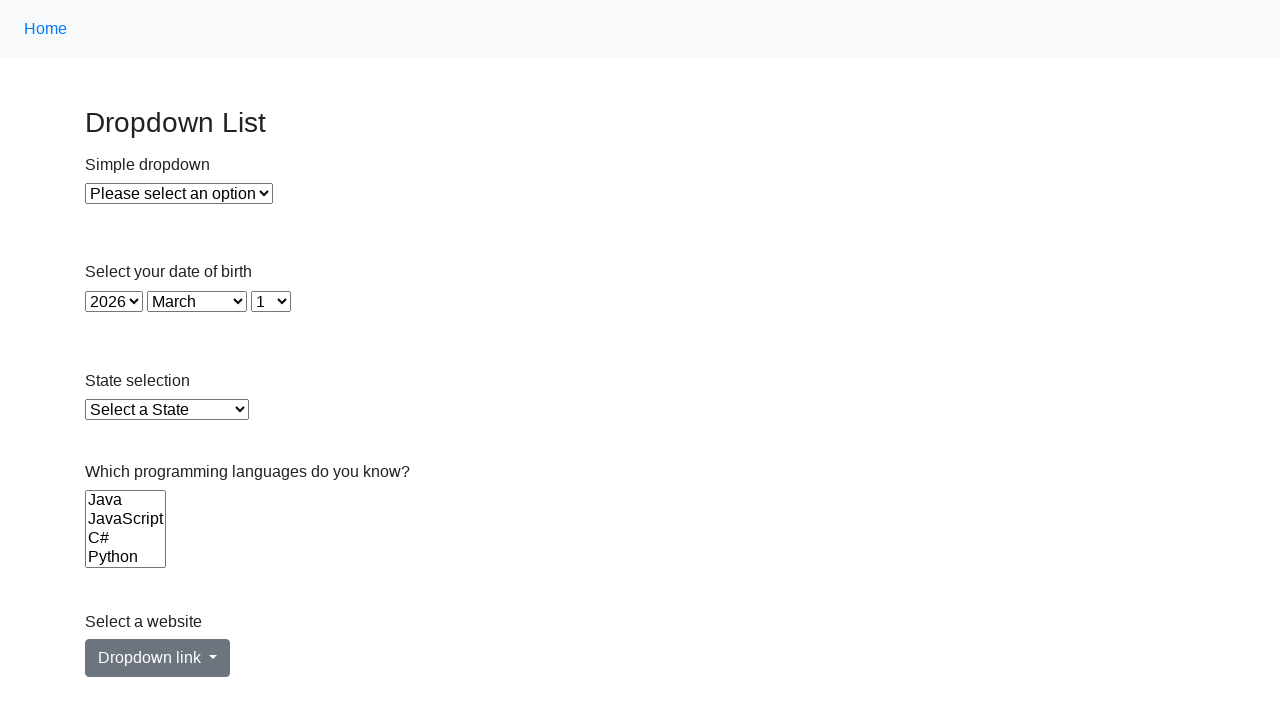

Selected language option with value 'java' on select[name='Languages']
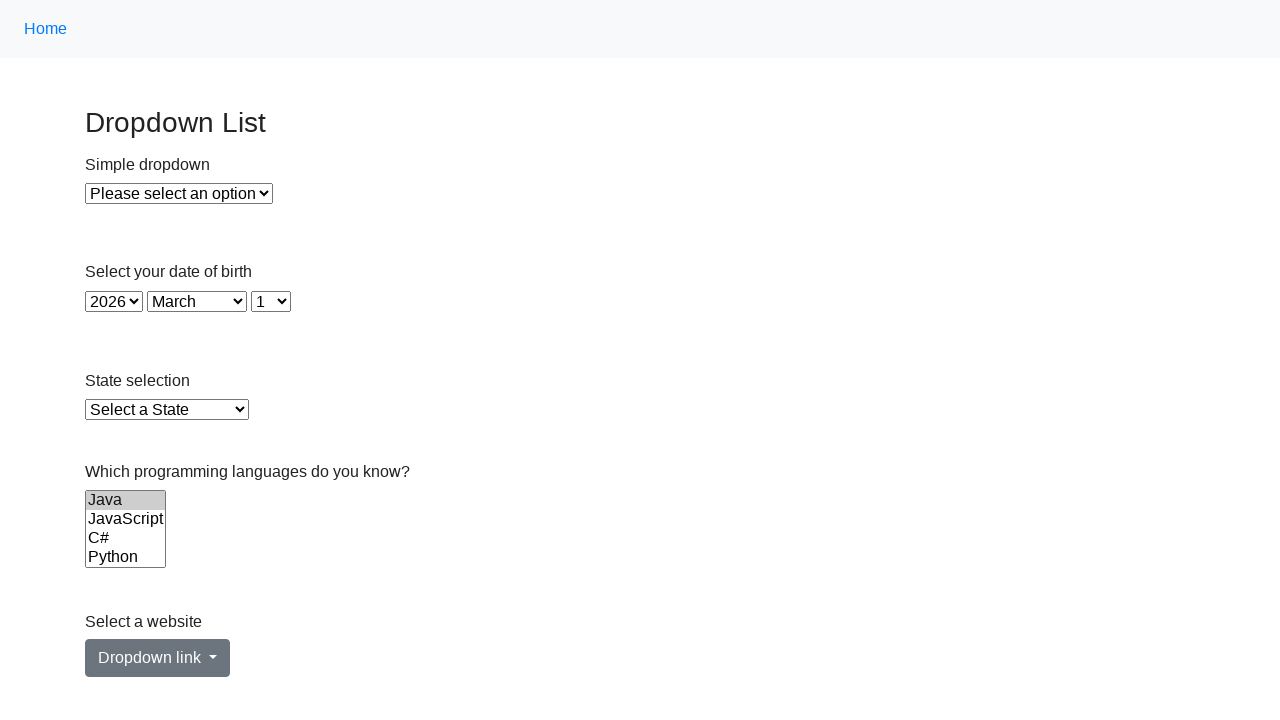

Selected language option with value 'js' on select[name='Languages']
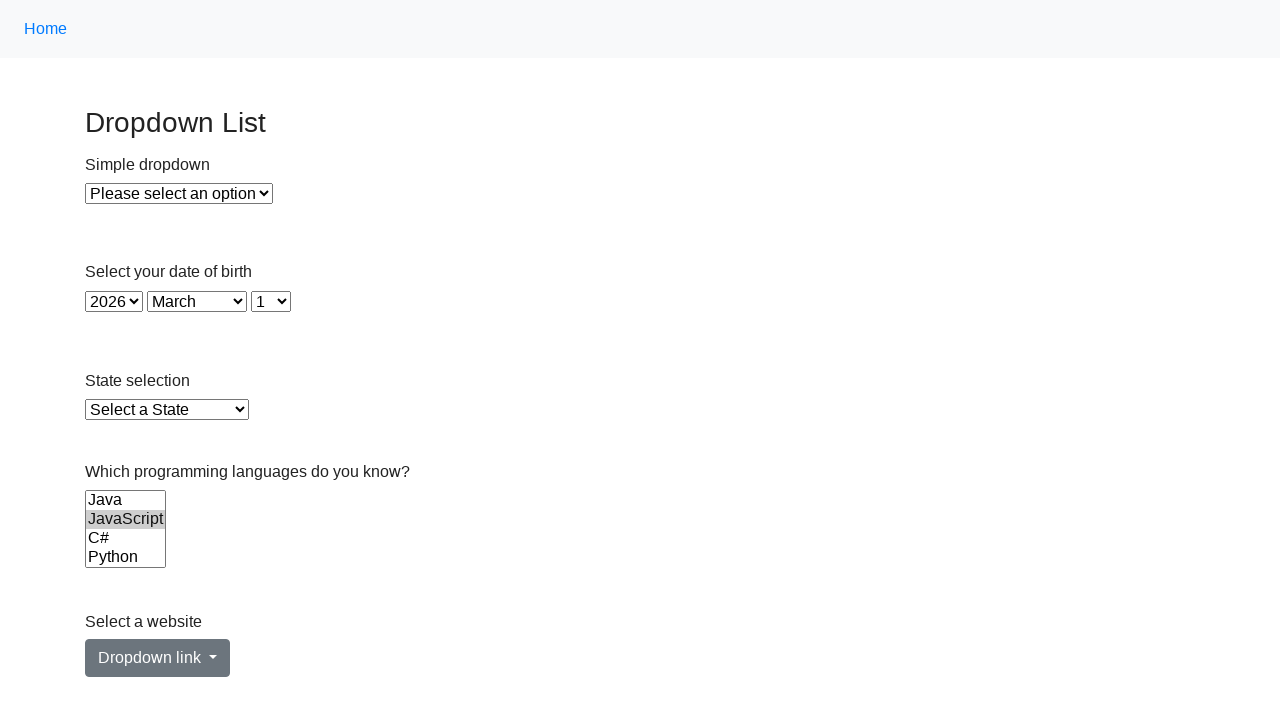

Selected language option with value 'c#' on select[name='Languages']
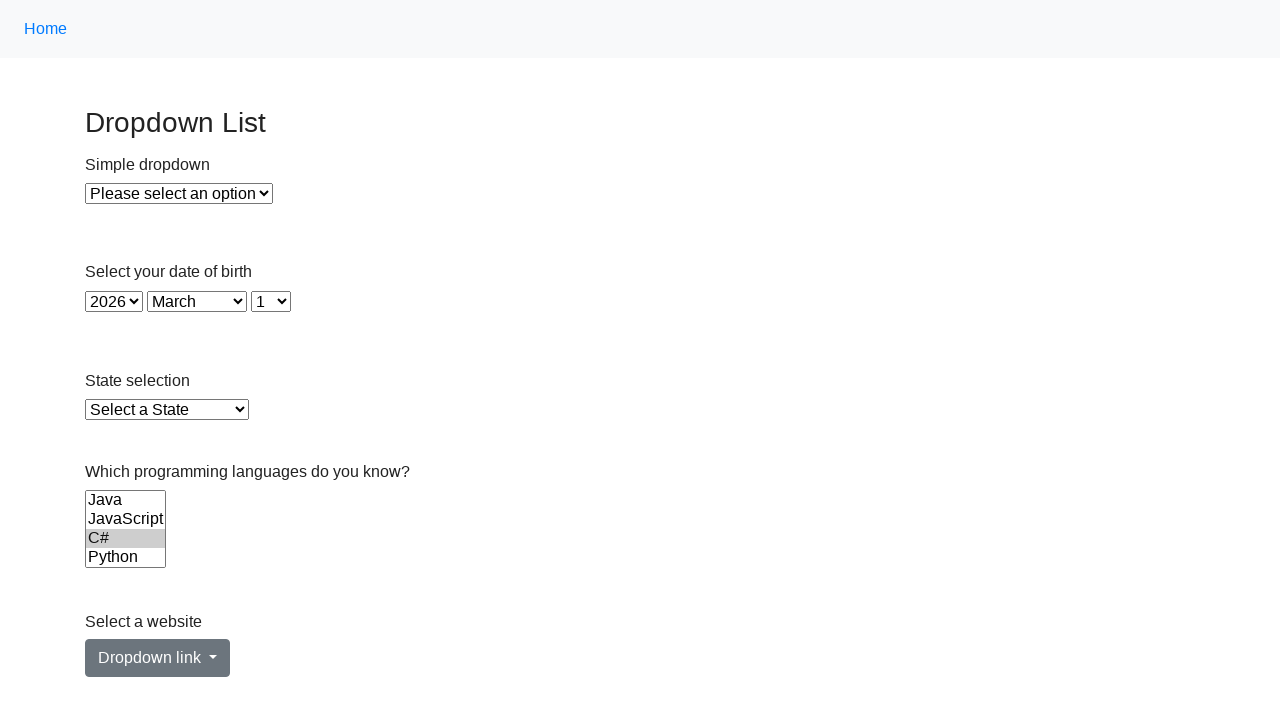

Selected language option with value 'python' on select[name='Languages']
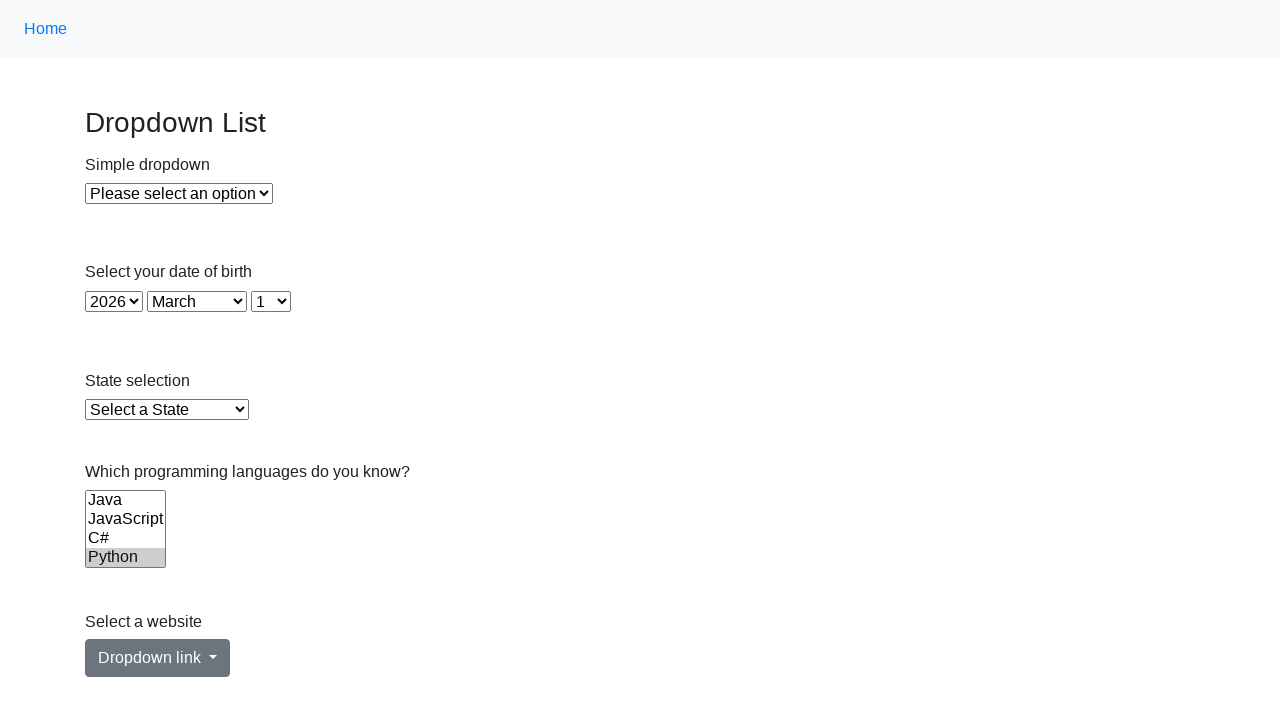

Selected language option with value 'ruby' on select[name='Languages']
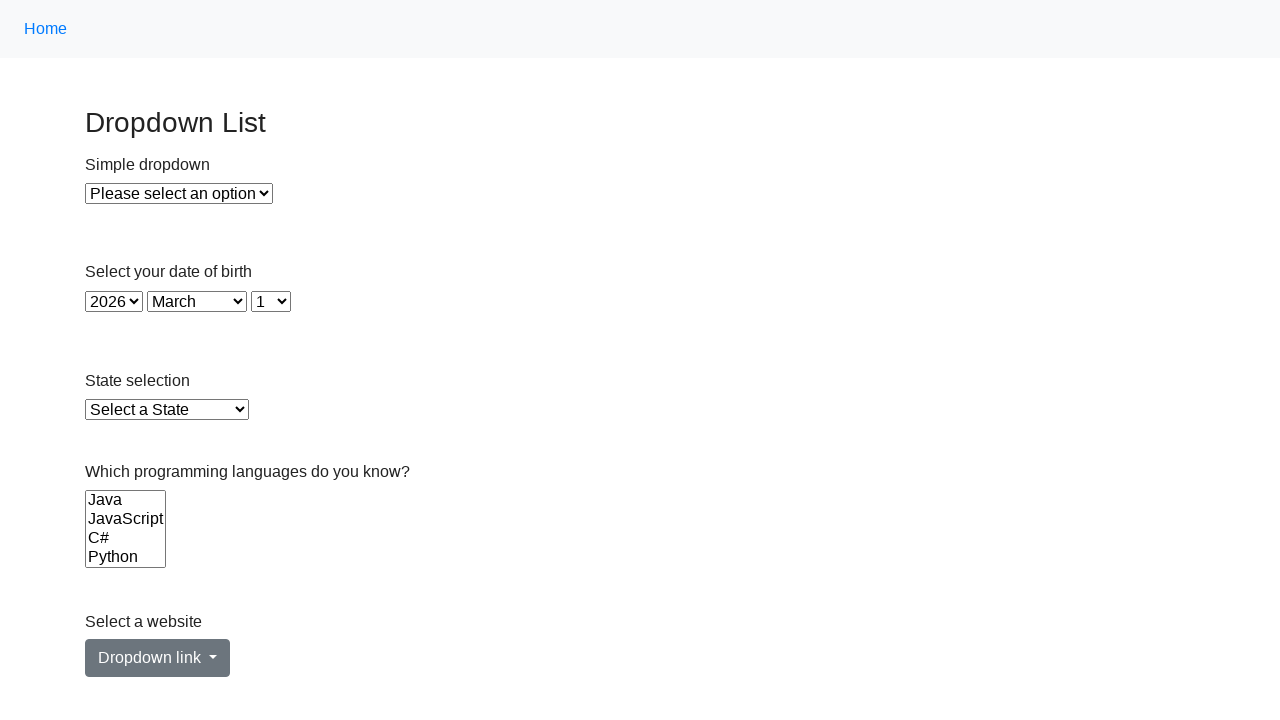

Selected language option with value 'c' on select[name='Languages']
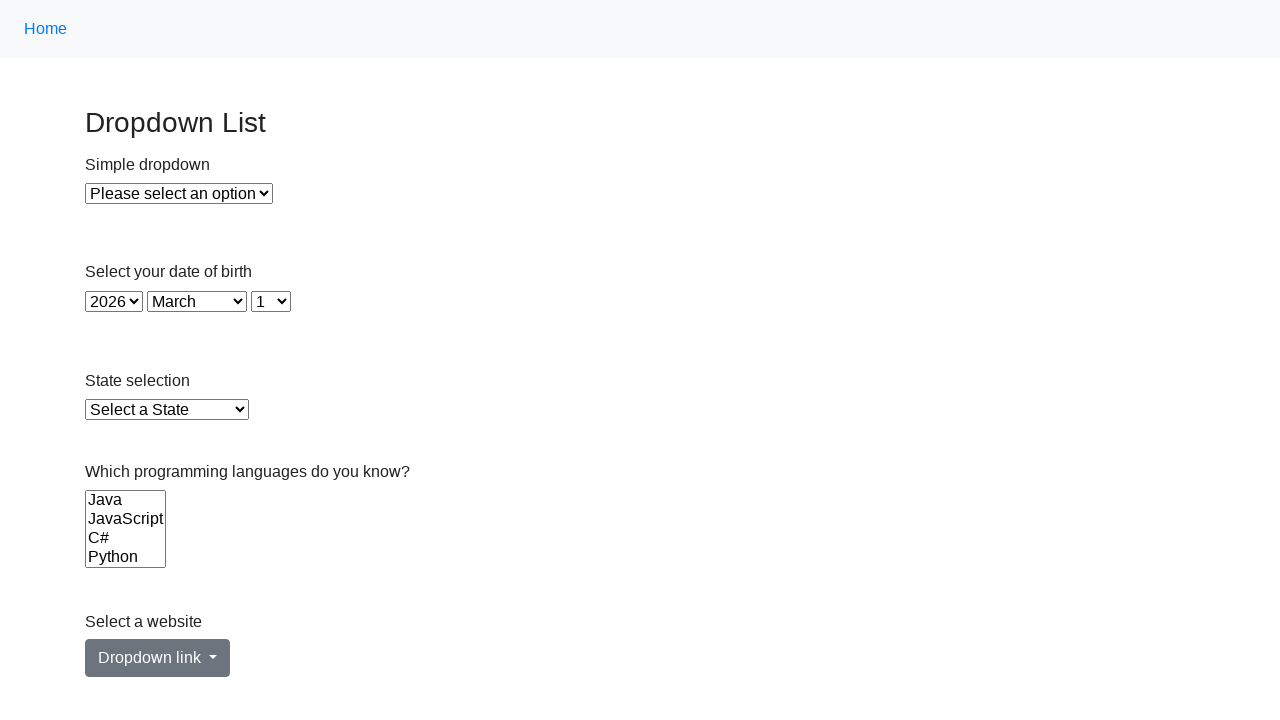

Verified that language options are selected
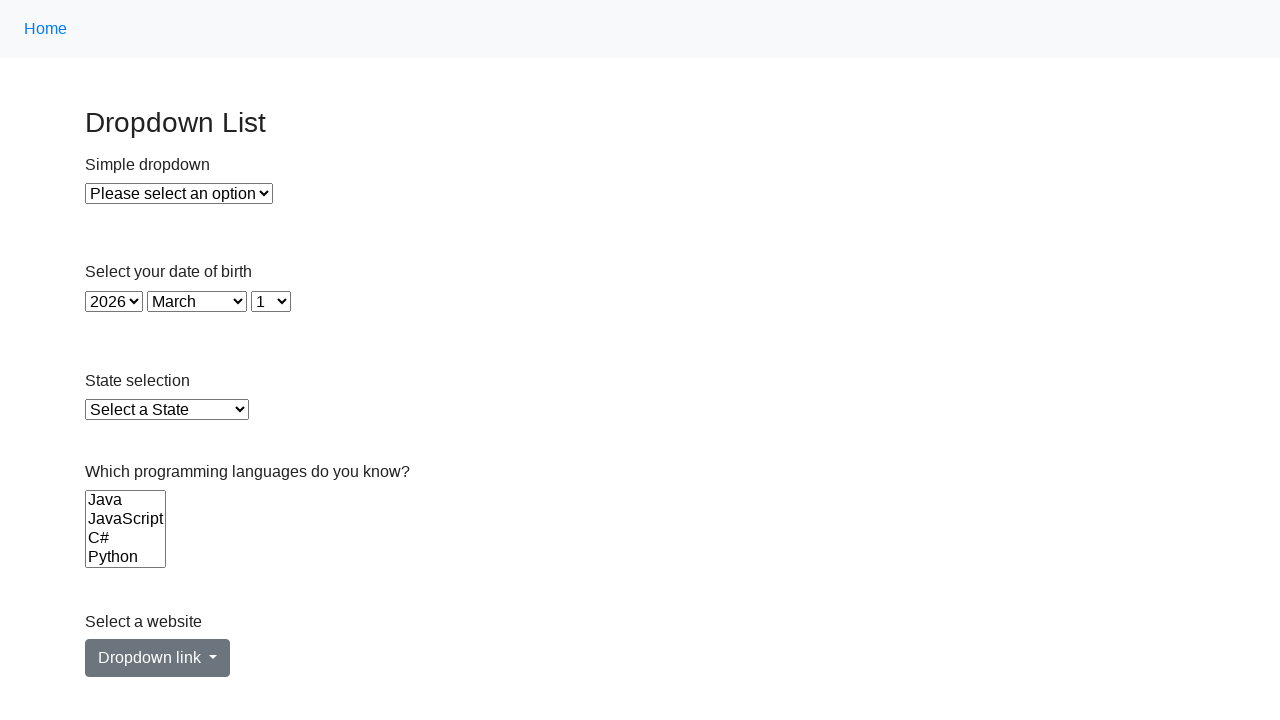

Deselected all language options by resetting selectedIndex to -1
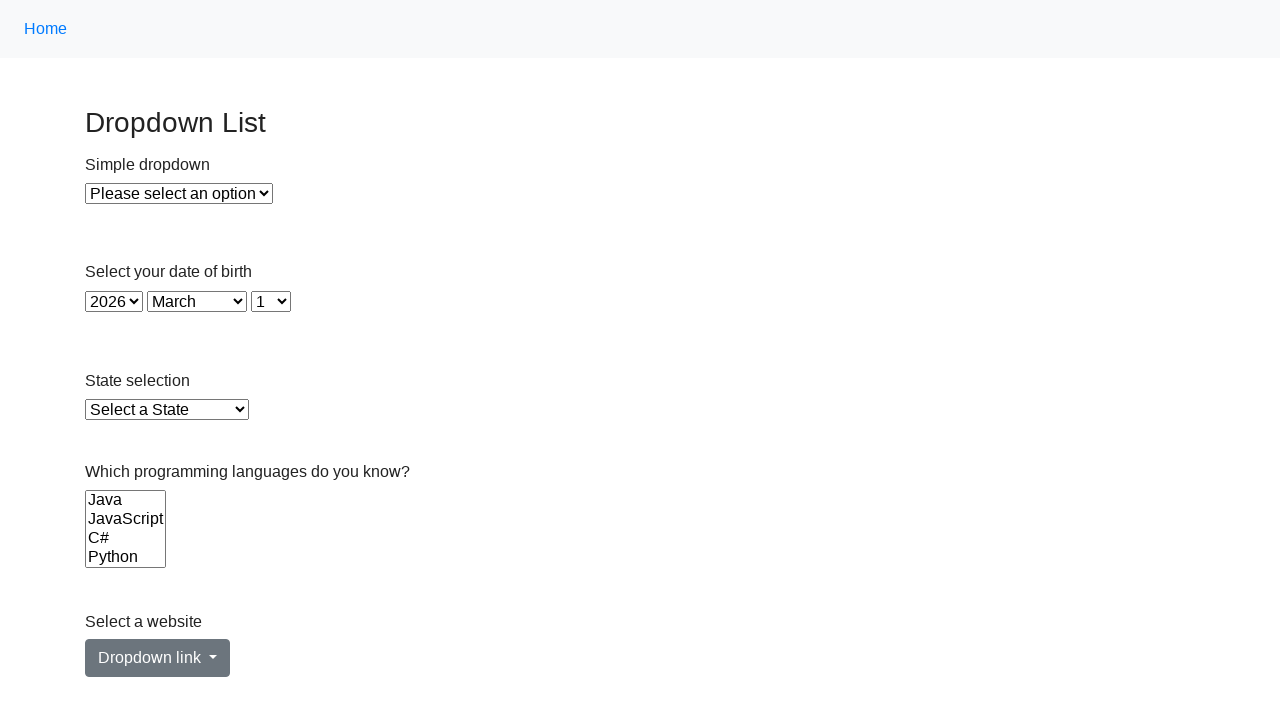

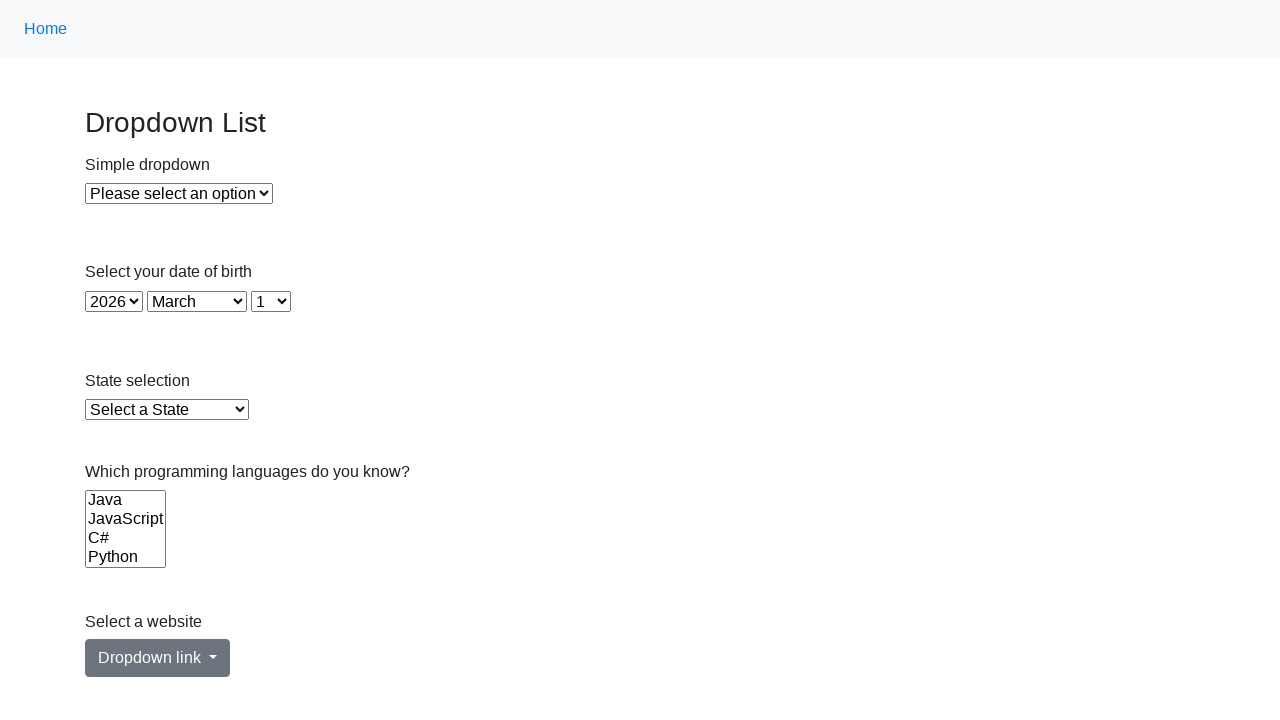